Tests marking all todo items as completed using the toggle all checkbox

Starting URL: https://demo.playwright.dev/todomvc

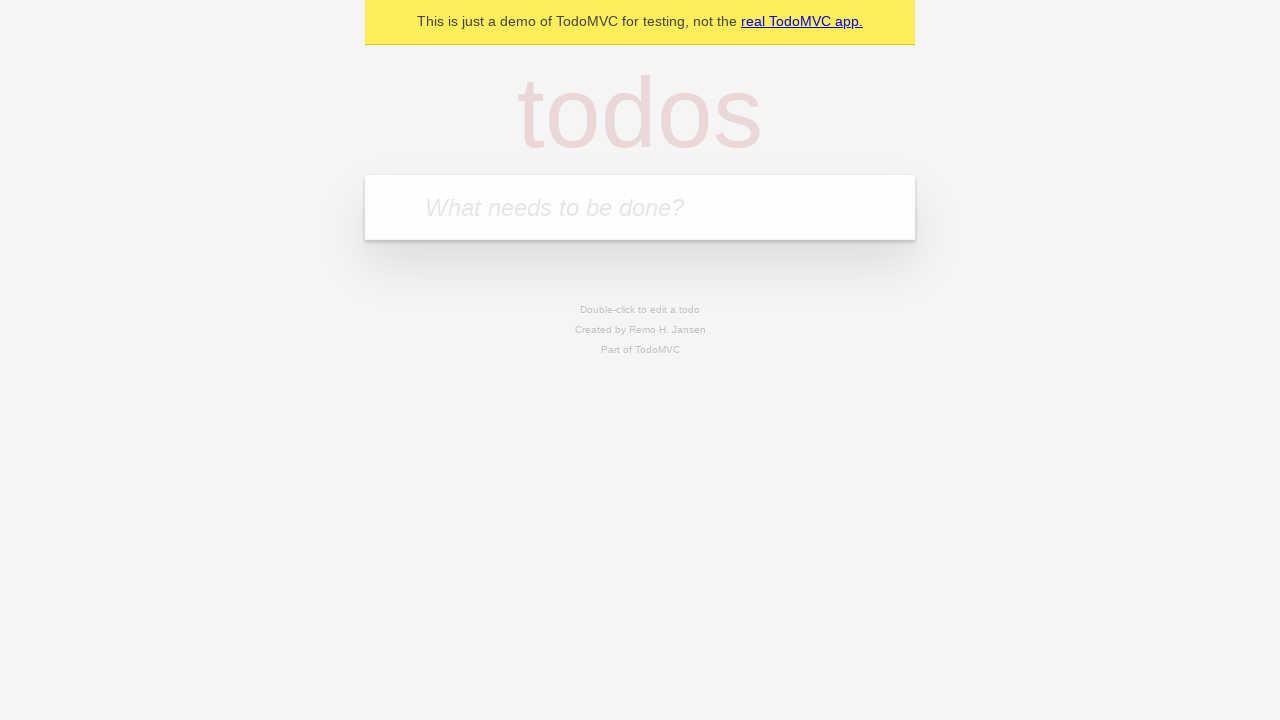

Located the todo input field
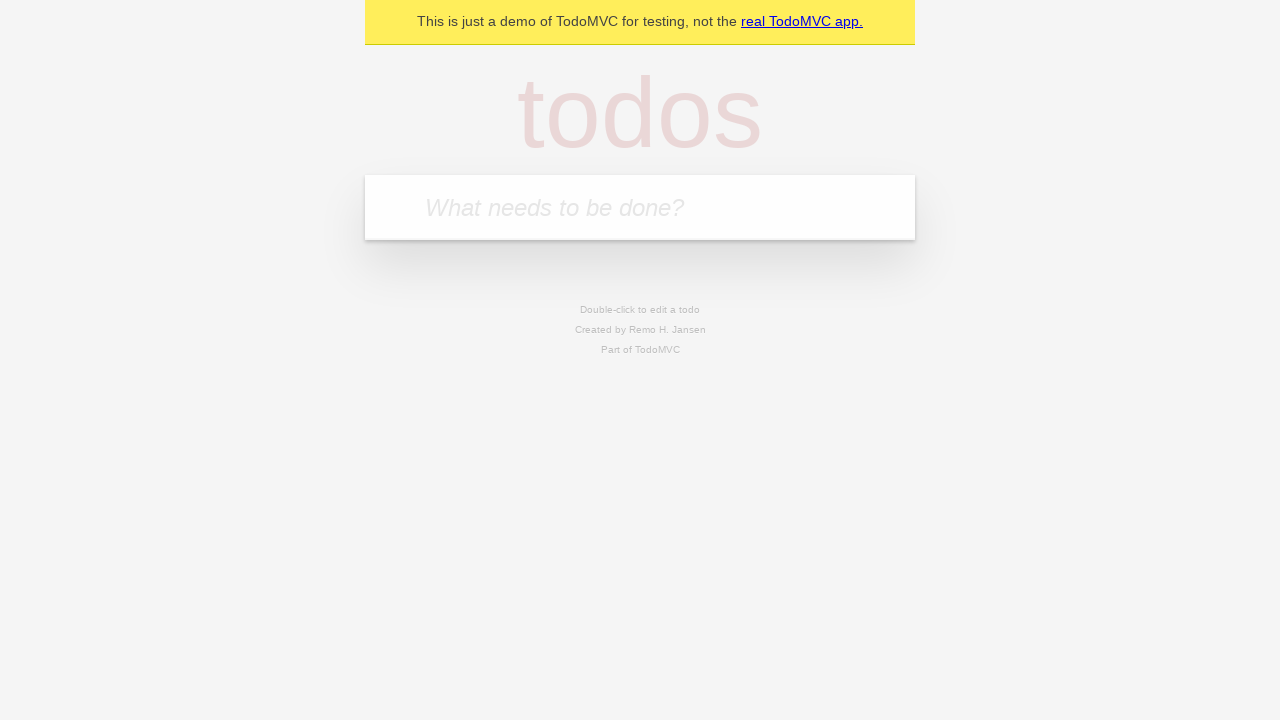

Filled todo input with 'buy some cheese' on internal:attr=[placeholder="What needs to be done?"i]
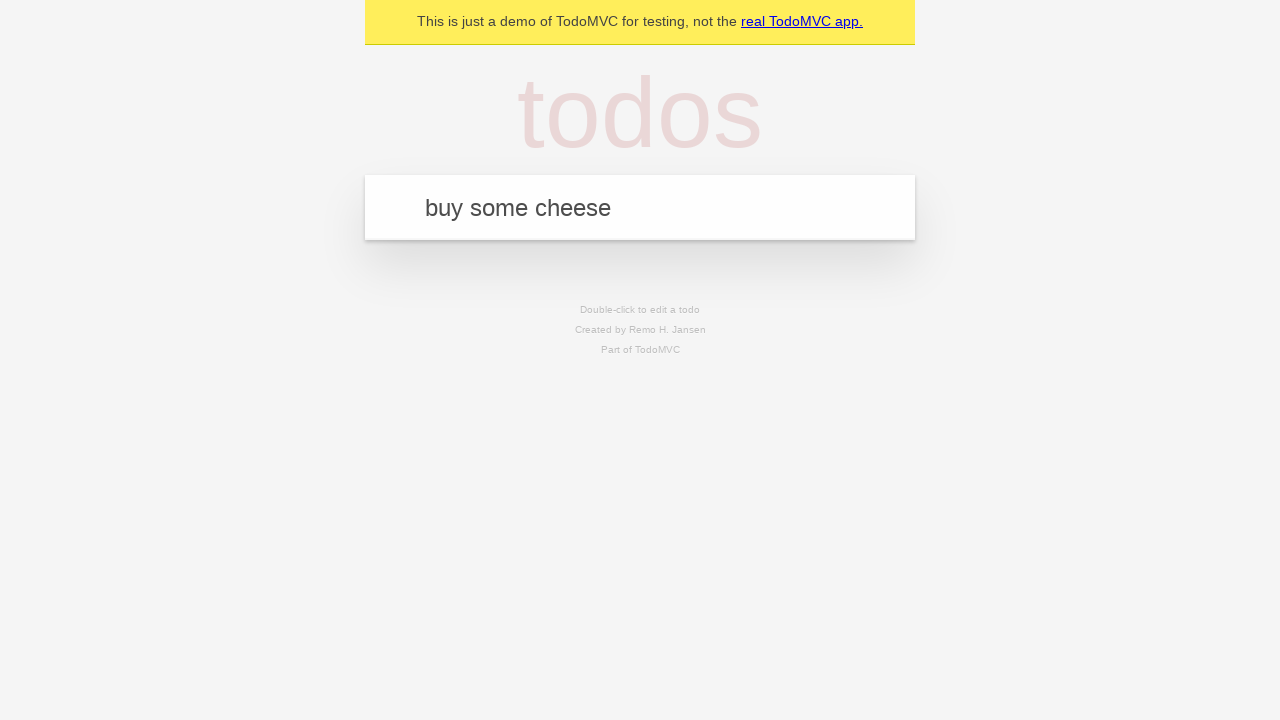

Pressed Enter to create todo 'buy some cheese' on internal:attr=[placeholder="What needs to be done?"i]
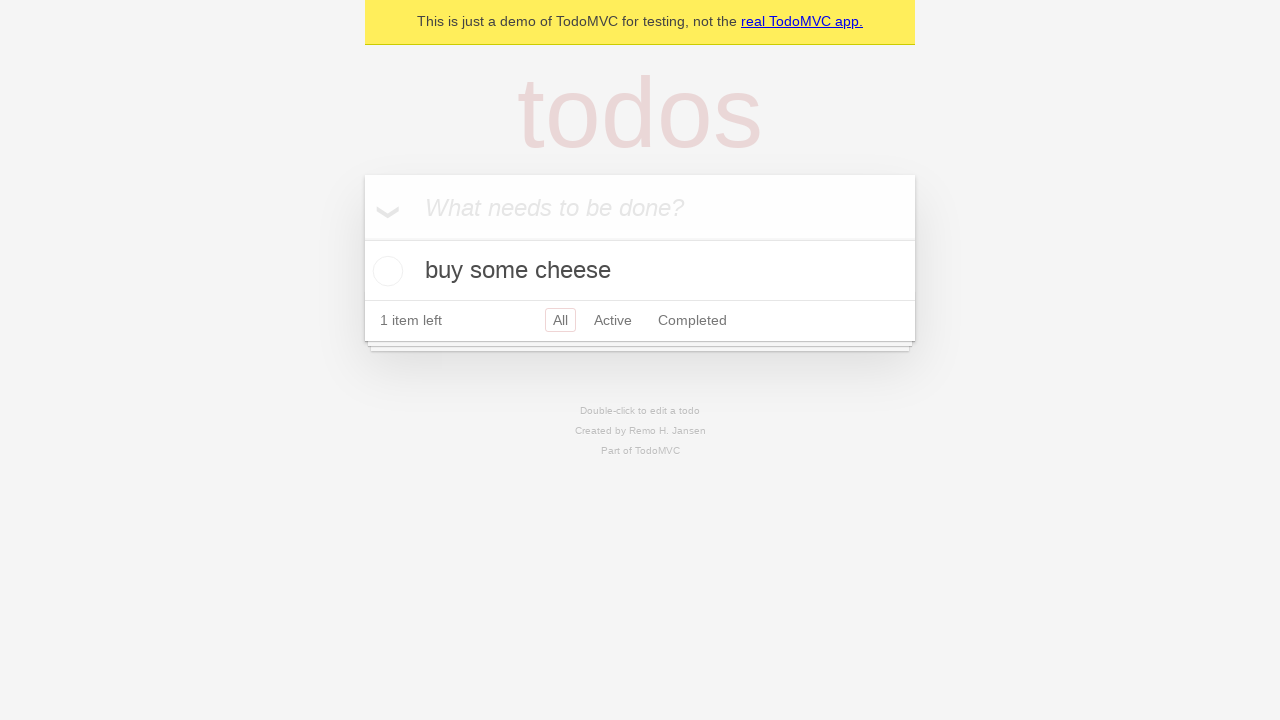

Filled todo input with 'feed the cat' on internal:attr=[placeholder="What needs to be done?"i]
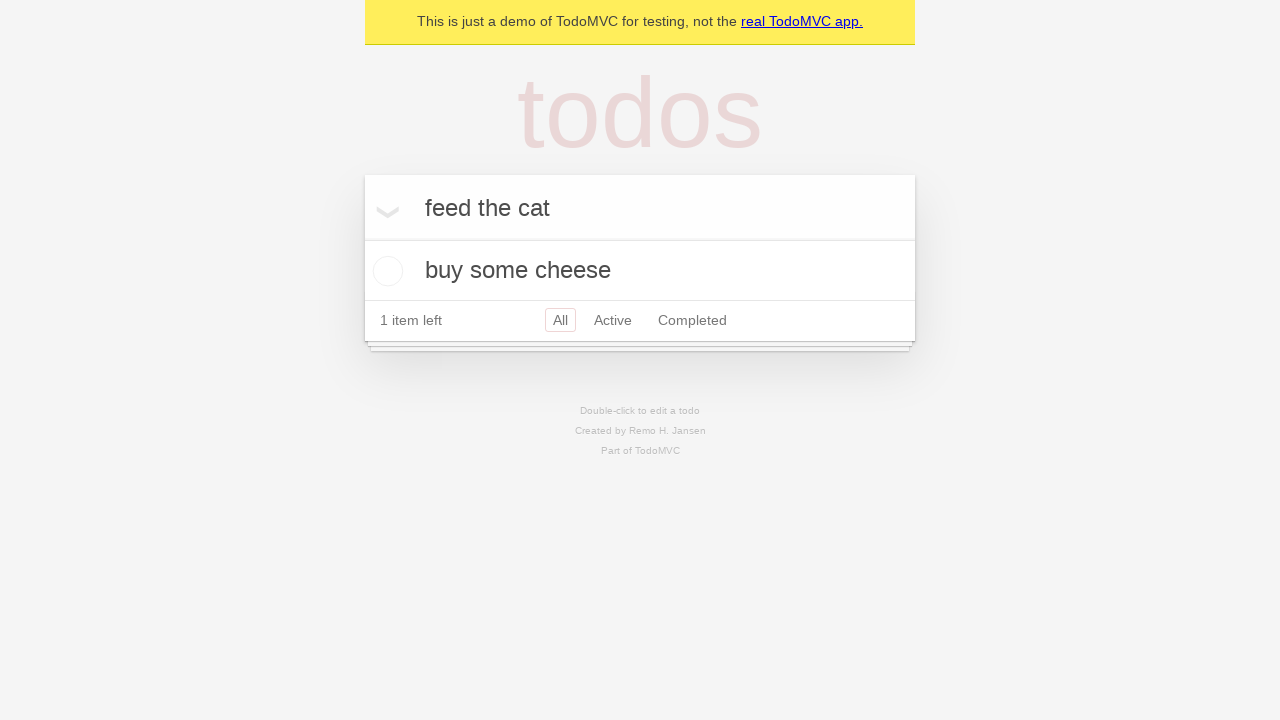

Pressed Enter to create todo 'feed the cat' on internal:attr=[placeholder="What needs to be done?"i]
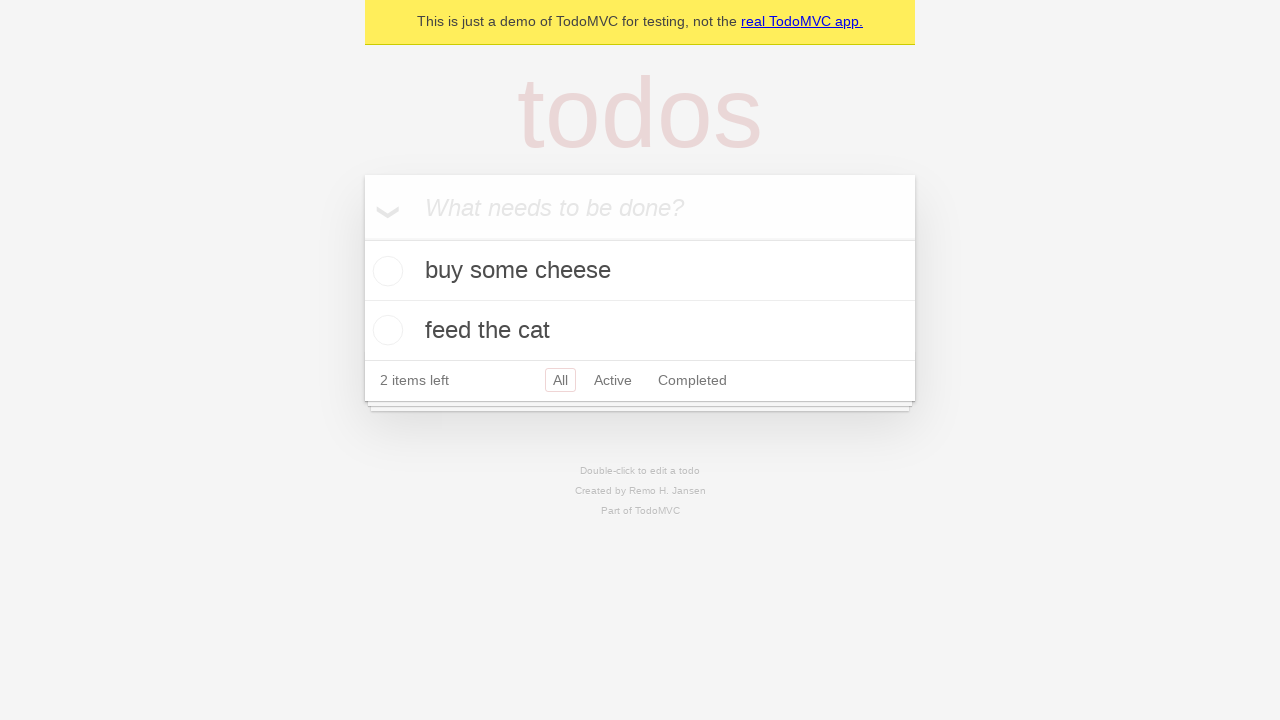

Filled todo input with 'book a doctors appointment' on internal:attr=[placeholder="What needs to be done?"i]
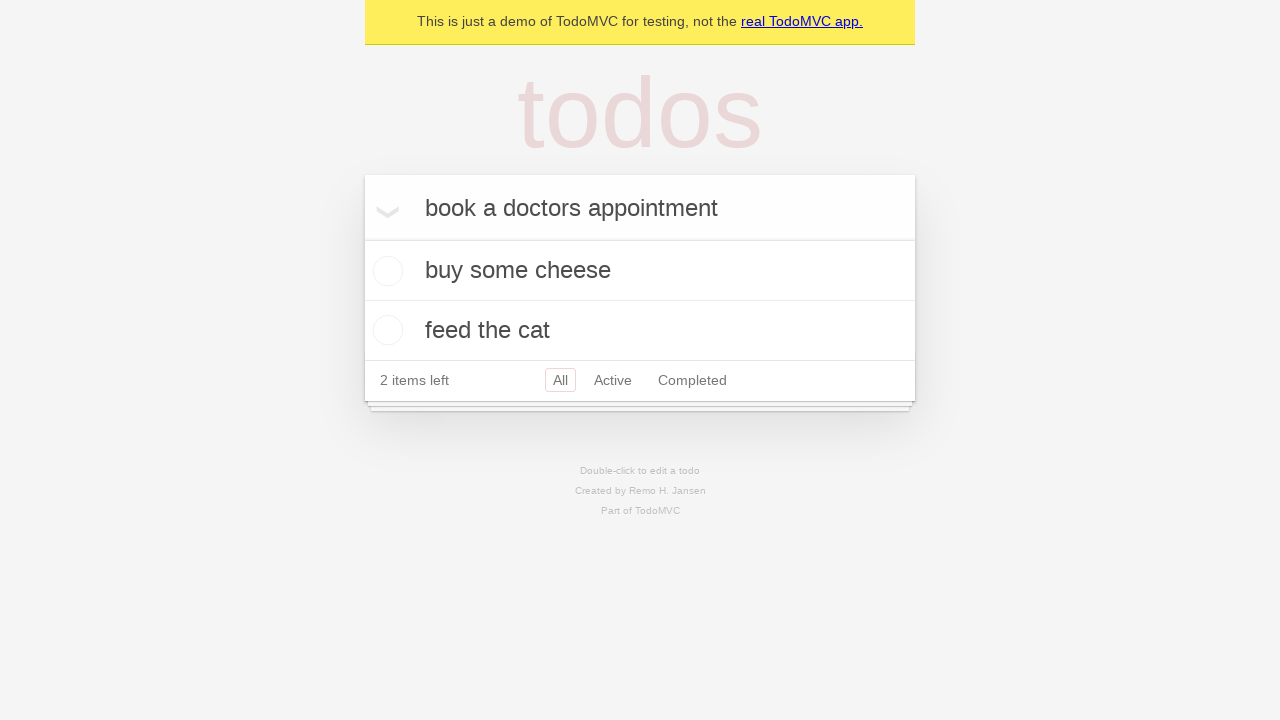

Pressed Enter to create todo 'book a doctors appointment' on internal:attr=[placeholder="What needs to be done?"i]
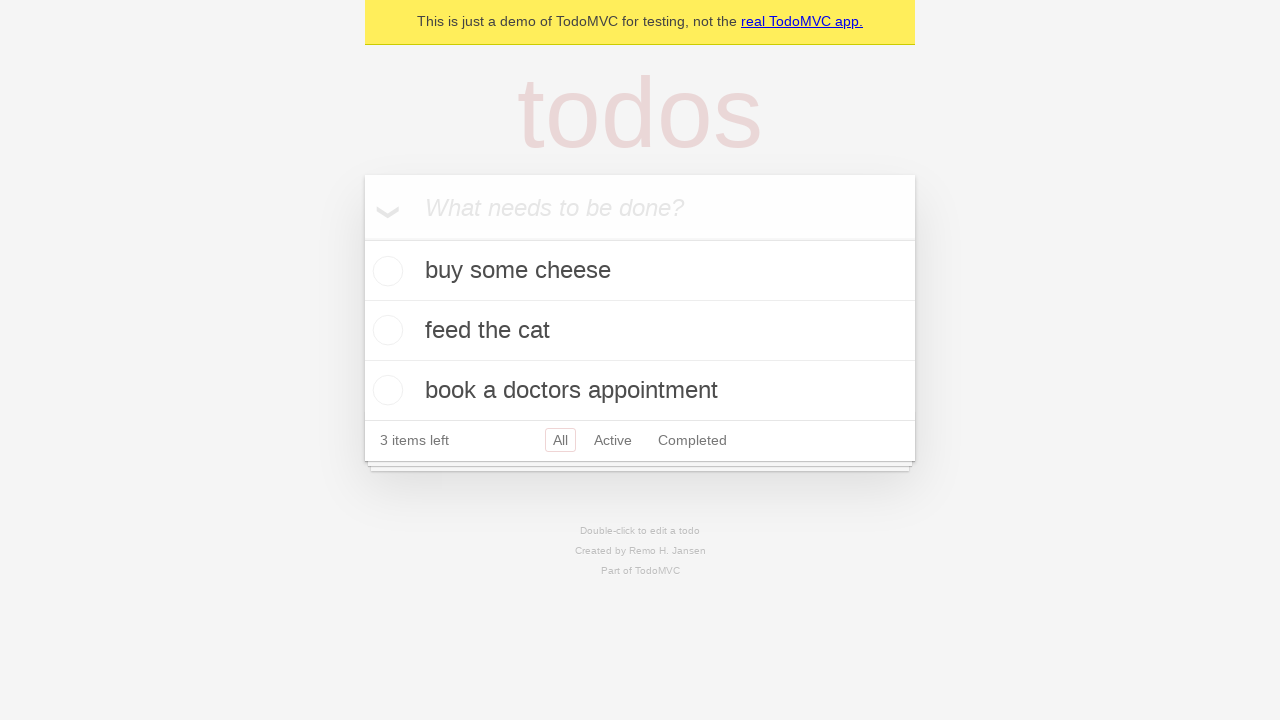

All 3 todo items created and loaded
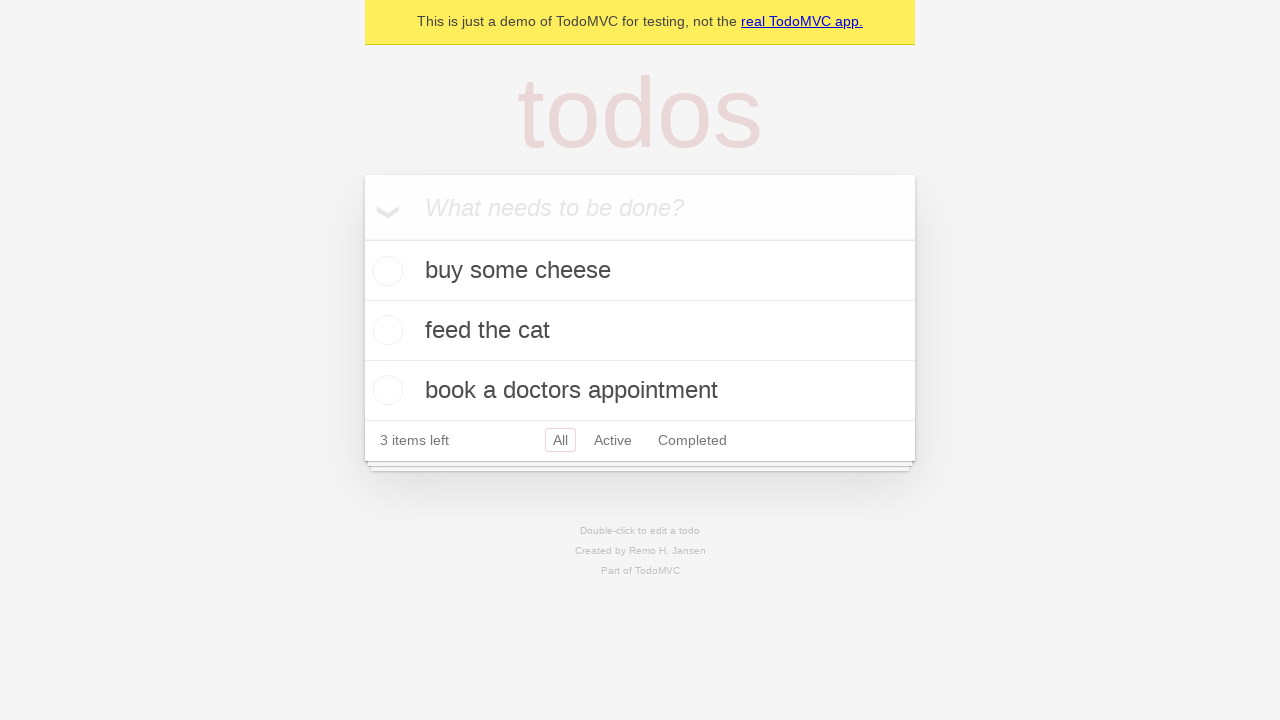

Clicked 'Mark all as complete' checkbox at (362, 238) on internal:label="Mark all as complete"i
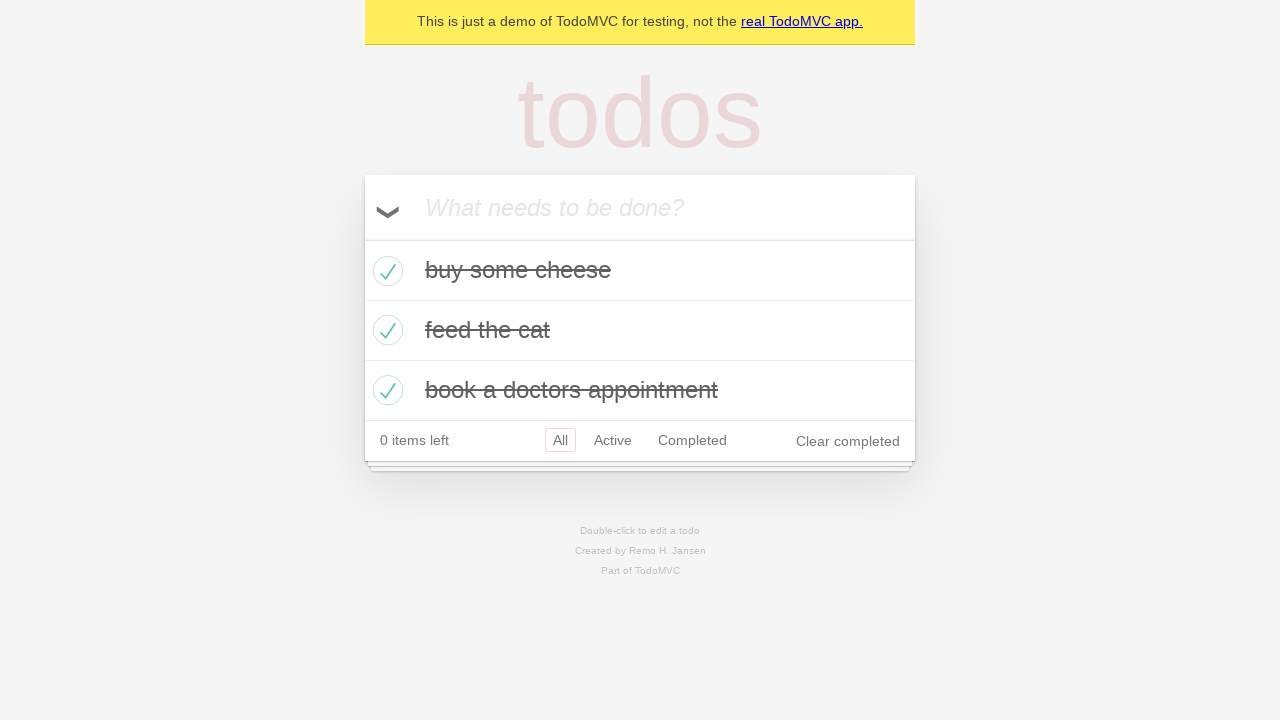

All todo items marked as completed
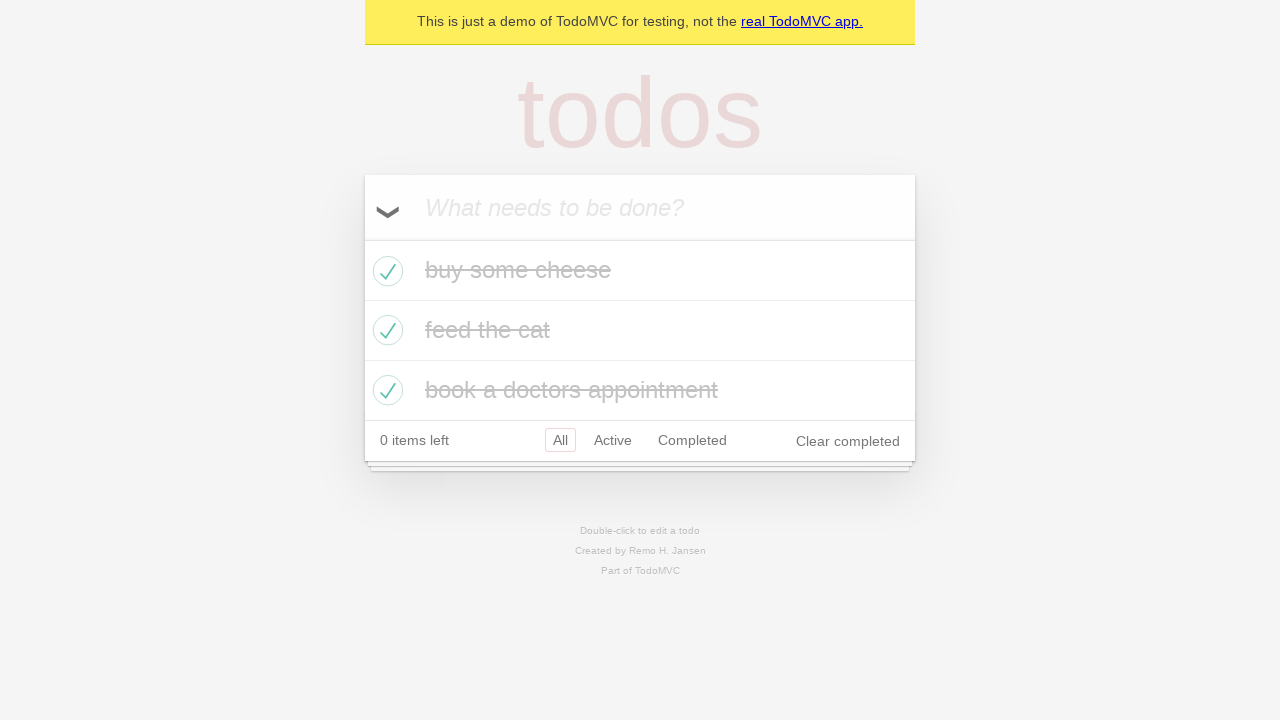

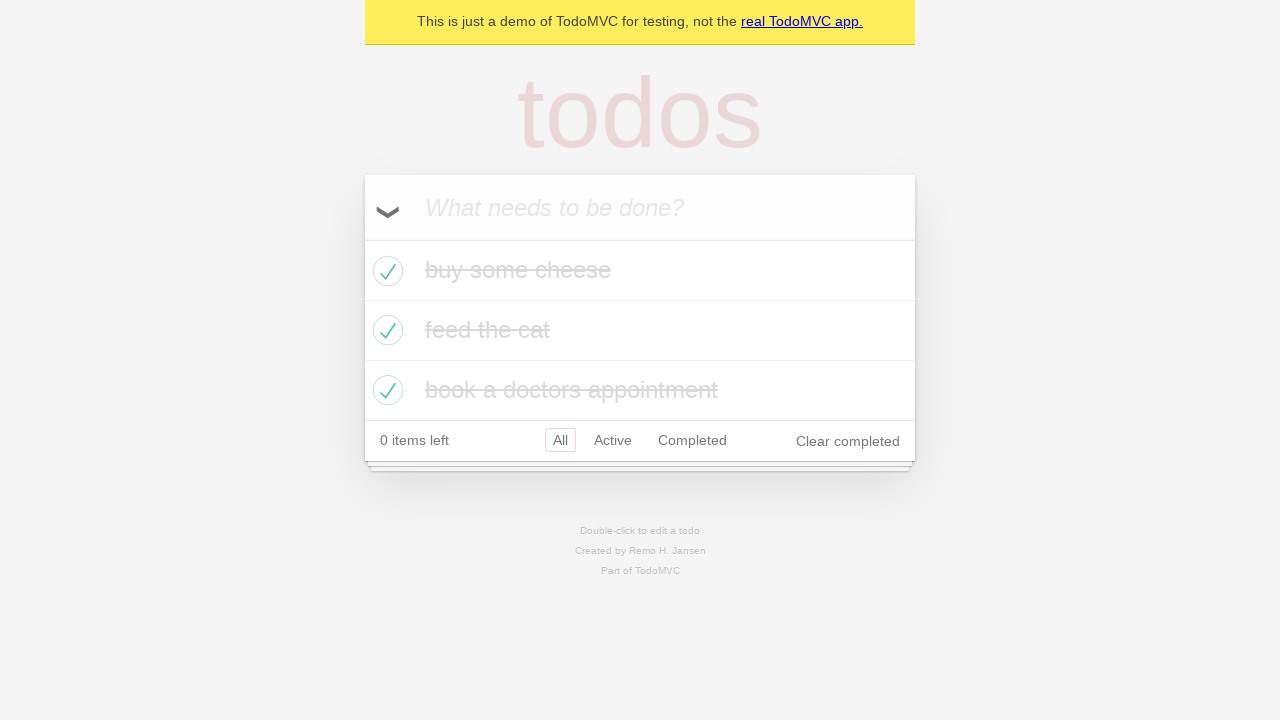